Tests visibility toggling of a text element by clicking show/hide buttons on a practice automation page

Starting URL: https://rahulshettyacademy.com/AutomationPractice/

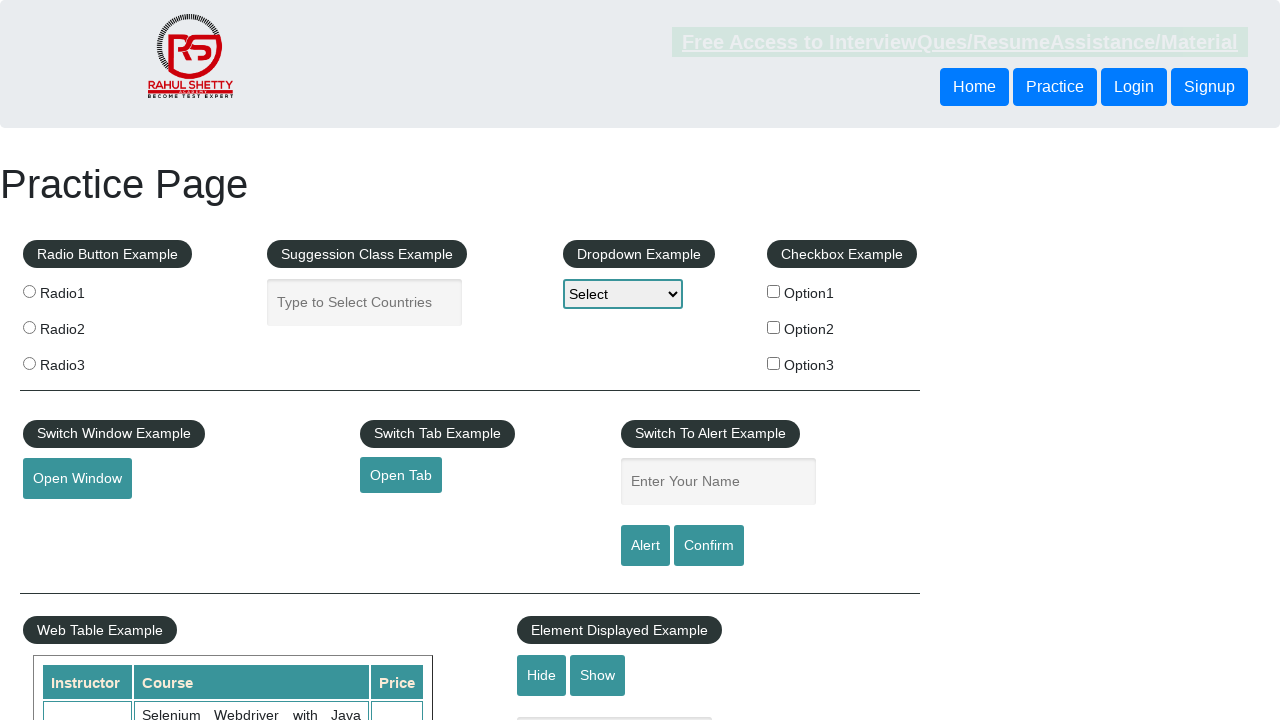

Verified text element is visible
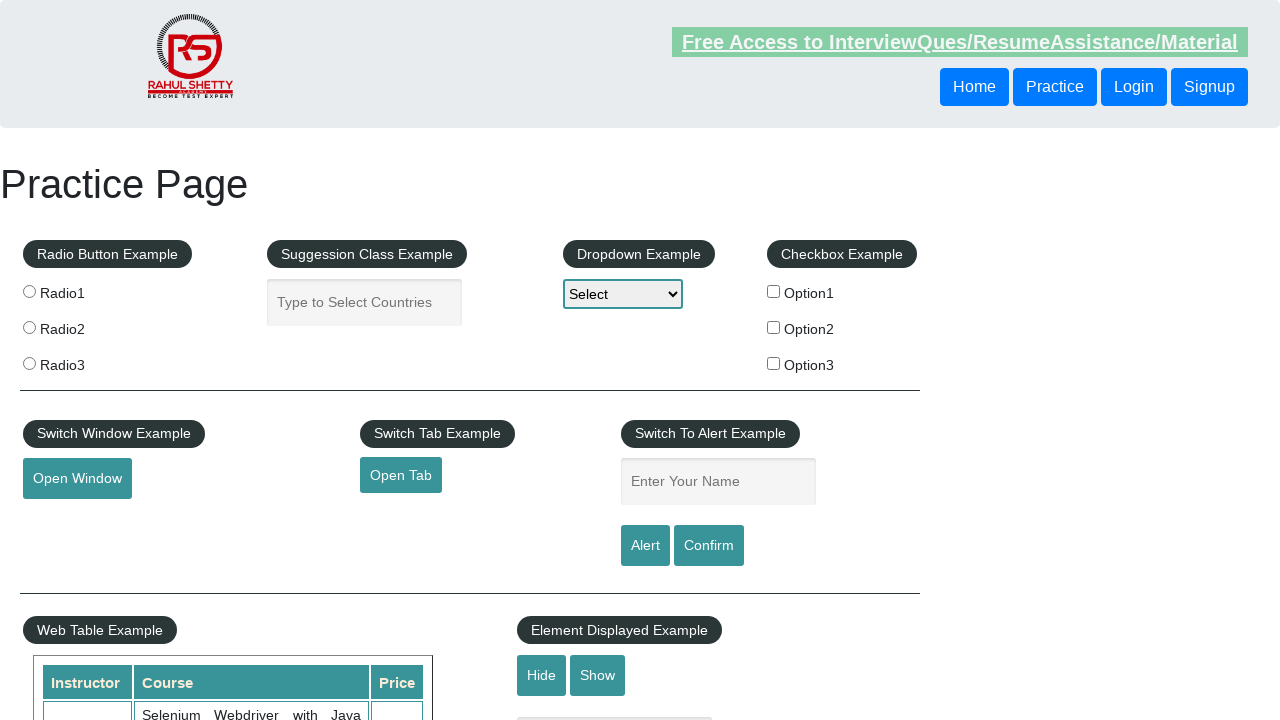

Clicked hide button to hide the text element at (542, 675) on #hide-textbox
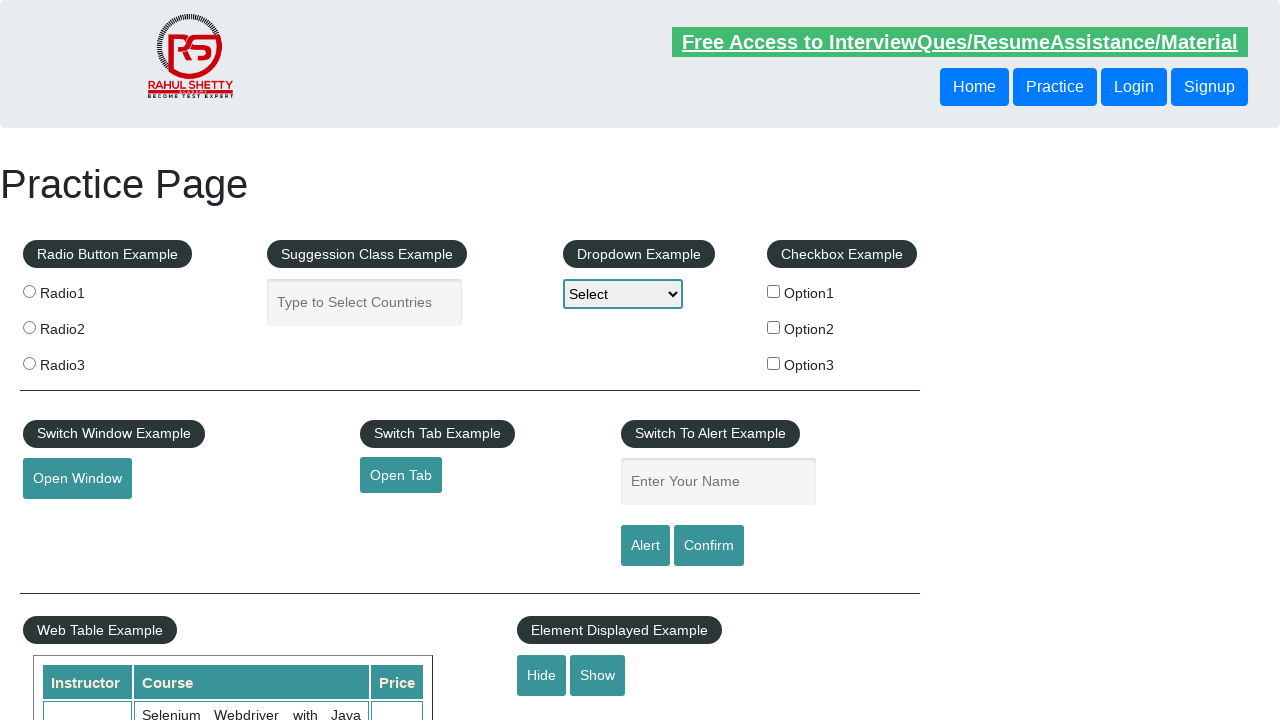

Verified text element is now hidden
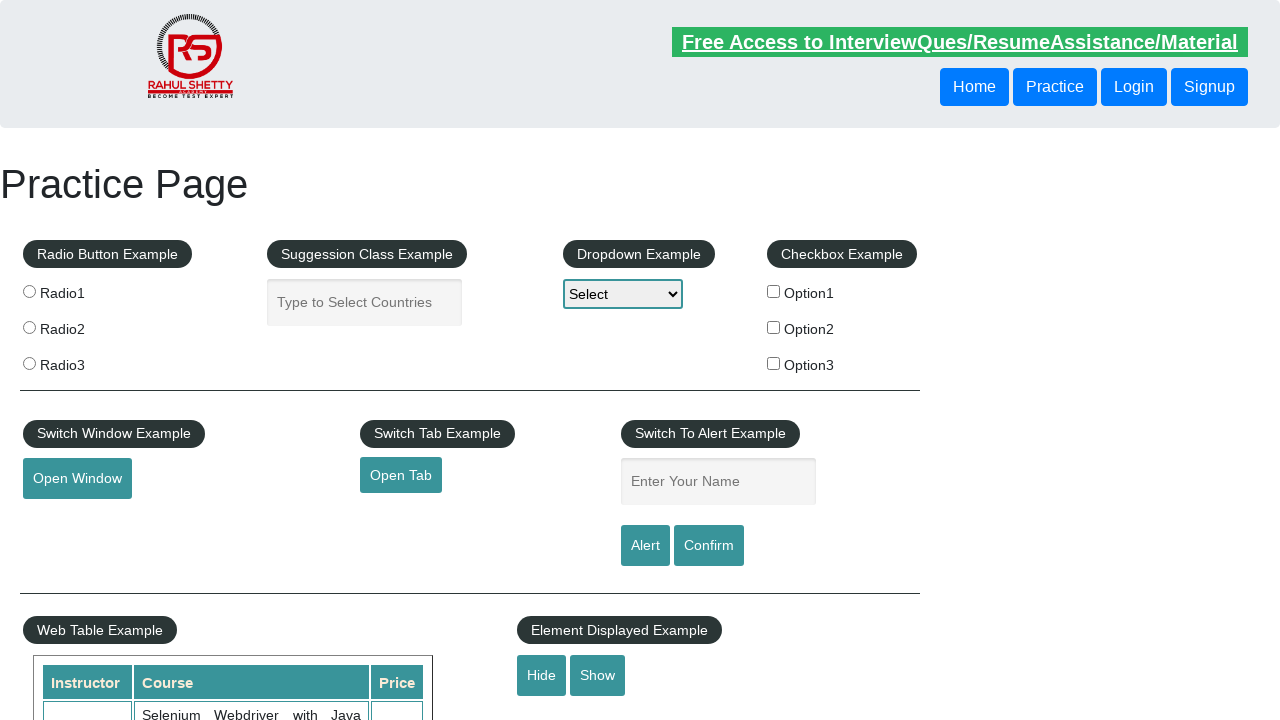

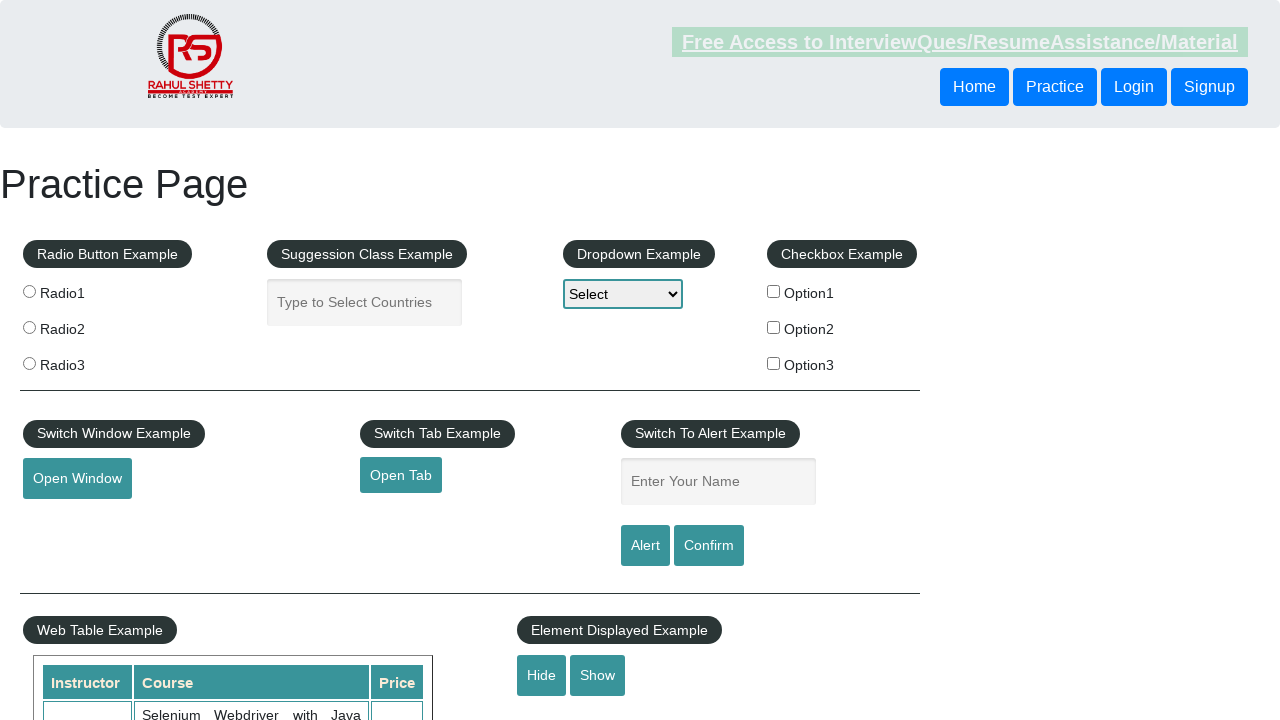